Tests checkbox functionality by navigating to checkboxes page and toggling checkbox states - checking unchecked box and unchecking checked box

Starting URL: https://the-internet.herokuapp.com/

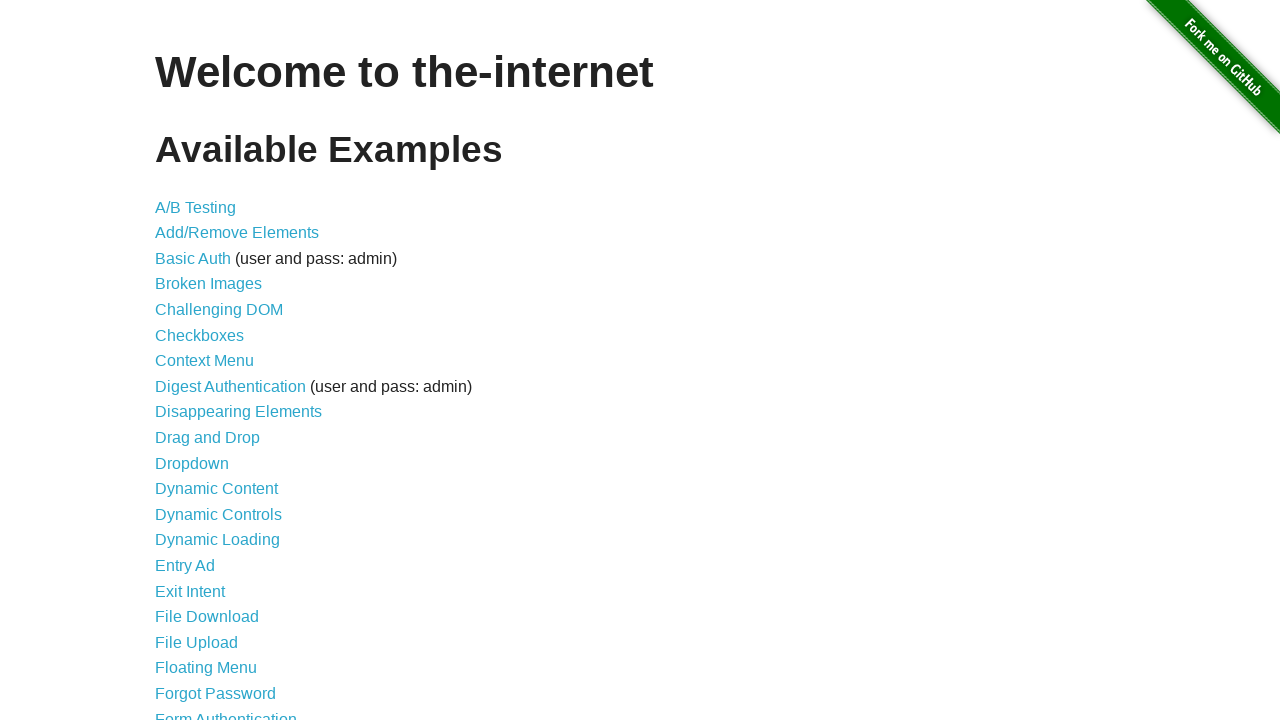

Clicked on Checkboxes link at (200, 335) on a:has-text('Checkboxes')
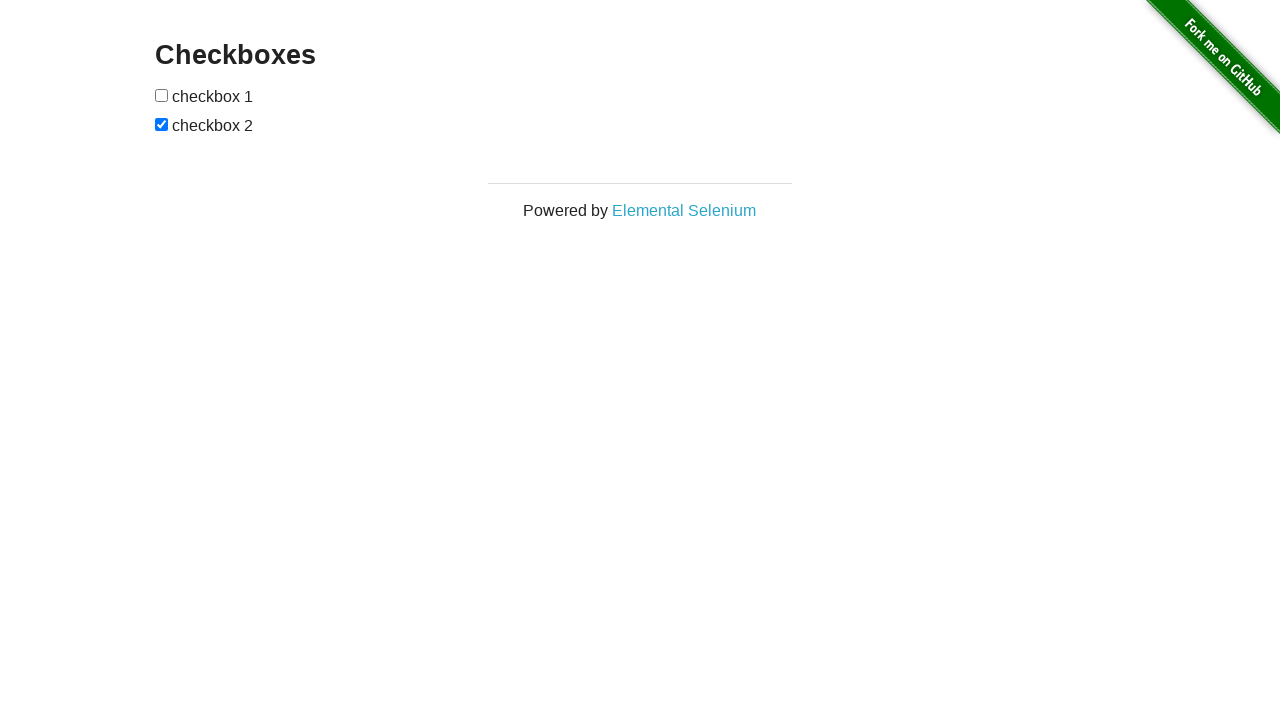

Checkboxes loaded on page
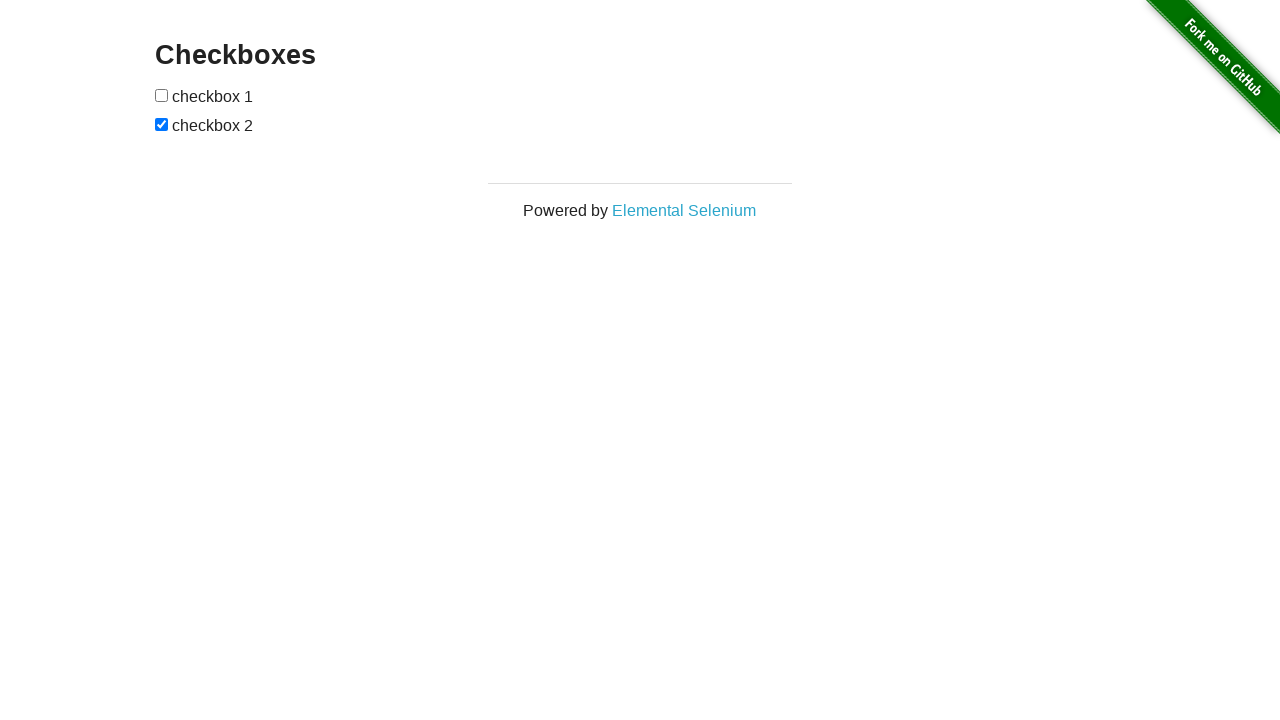

Located first checkbox element
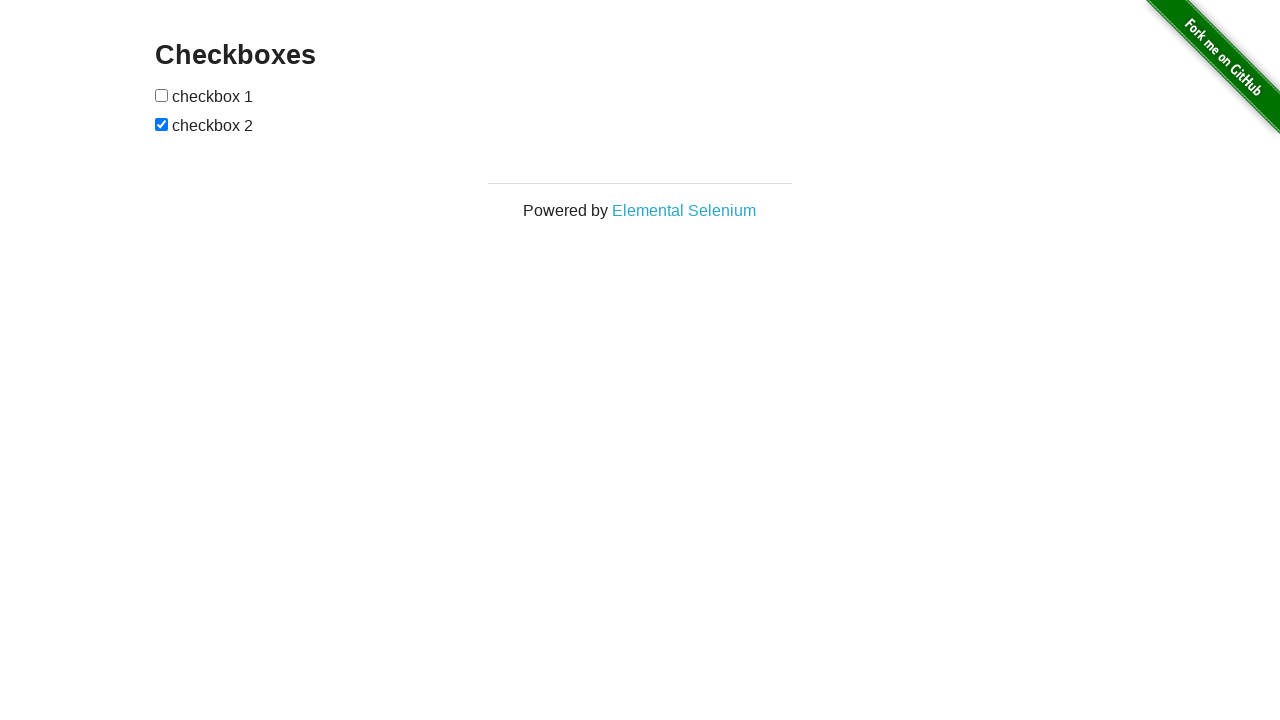

Checked first checkbox at (162, 95) on input[type='checkbox'] >> nth=0
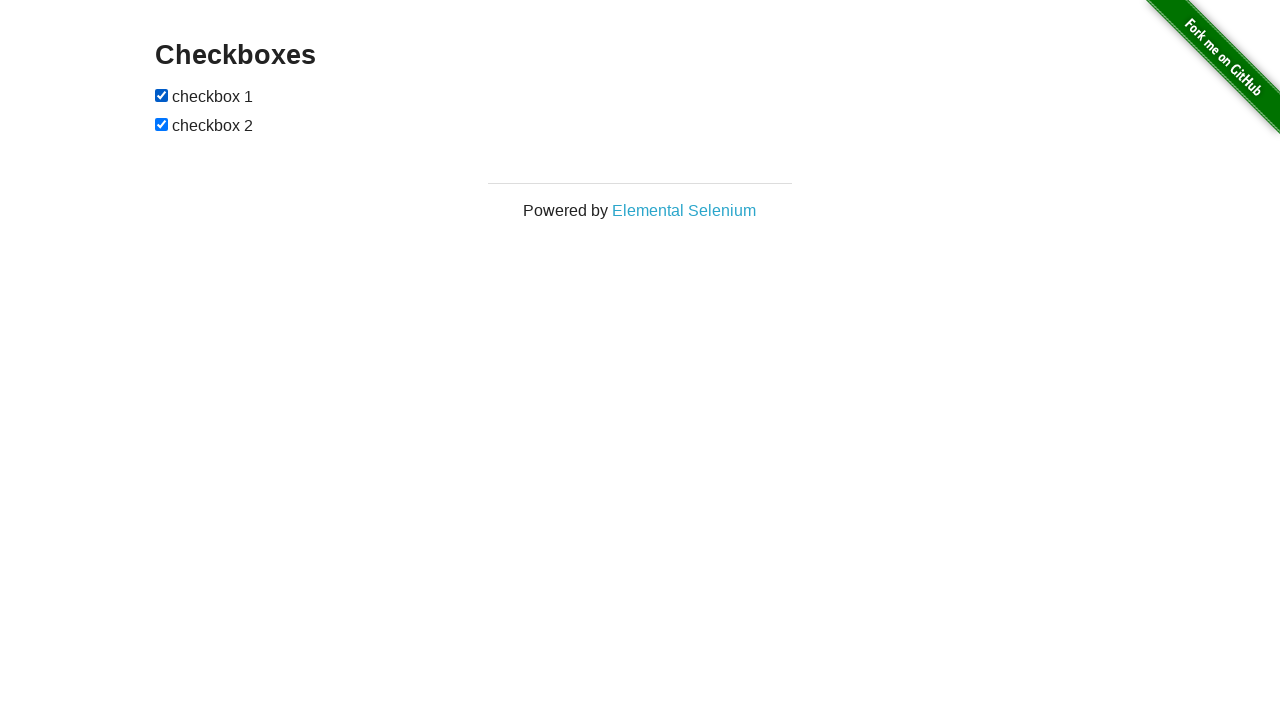

Located second checkbox element
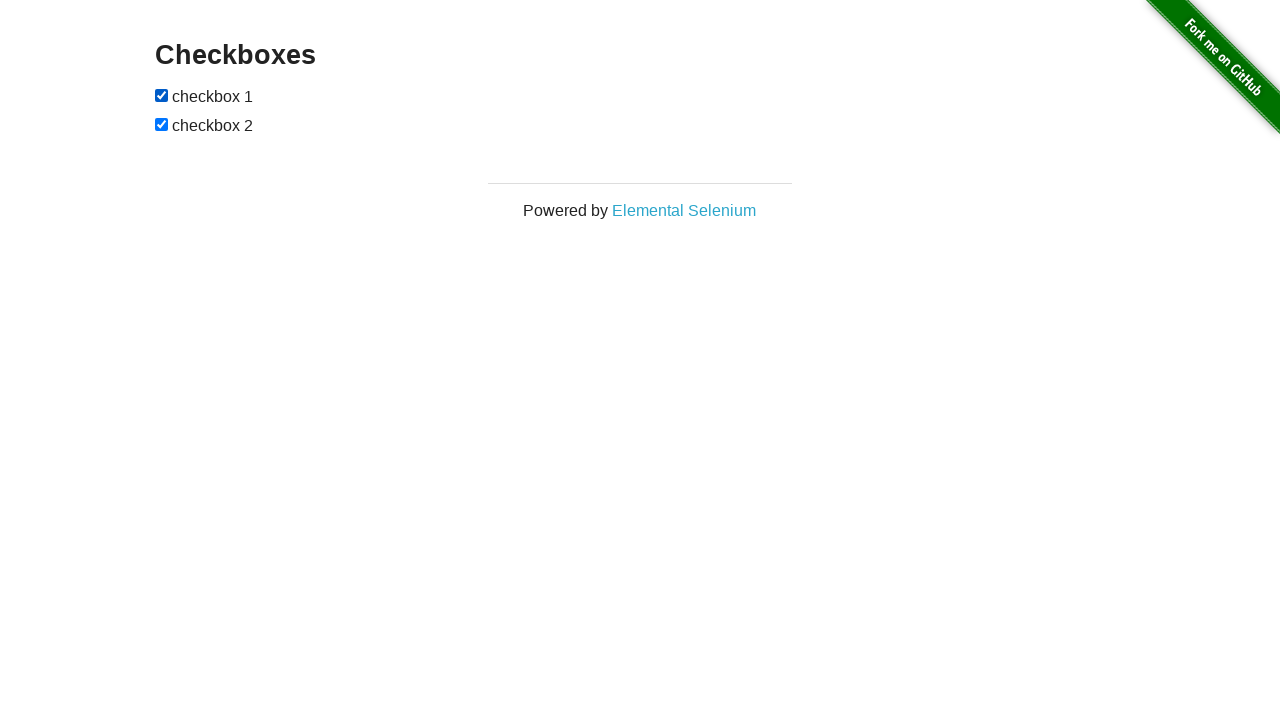

Unchecked second checkbox at (162, 124) on input[type='checkbox'] >> nth=1
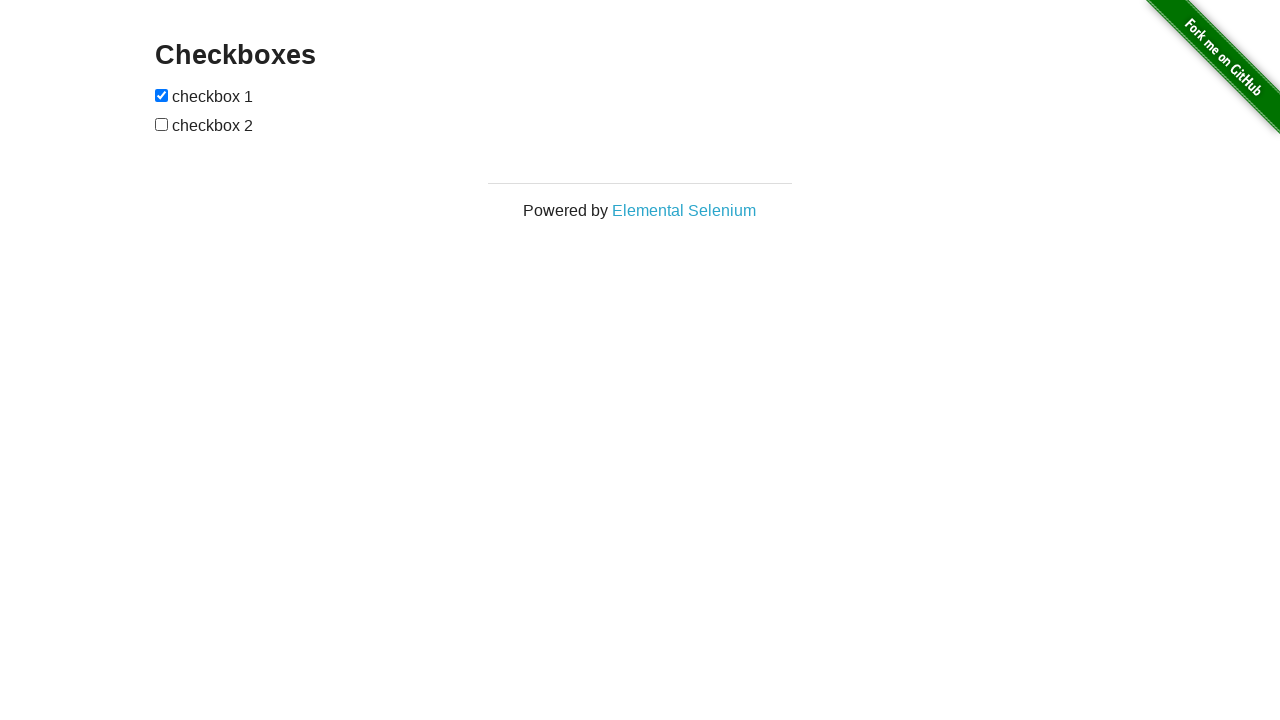

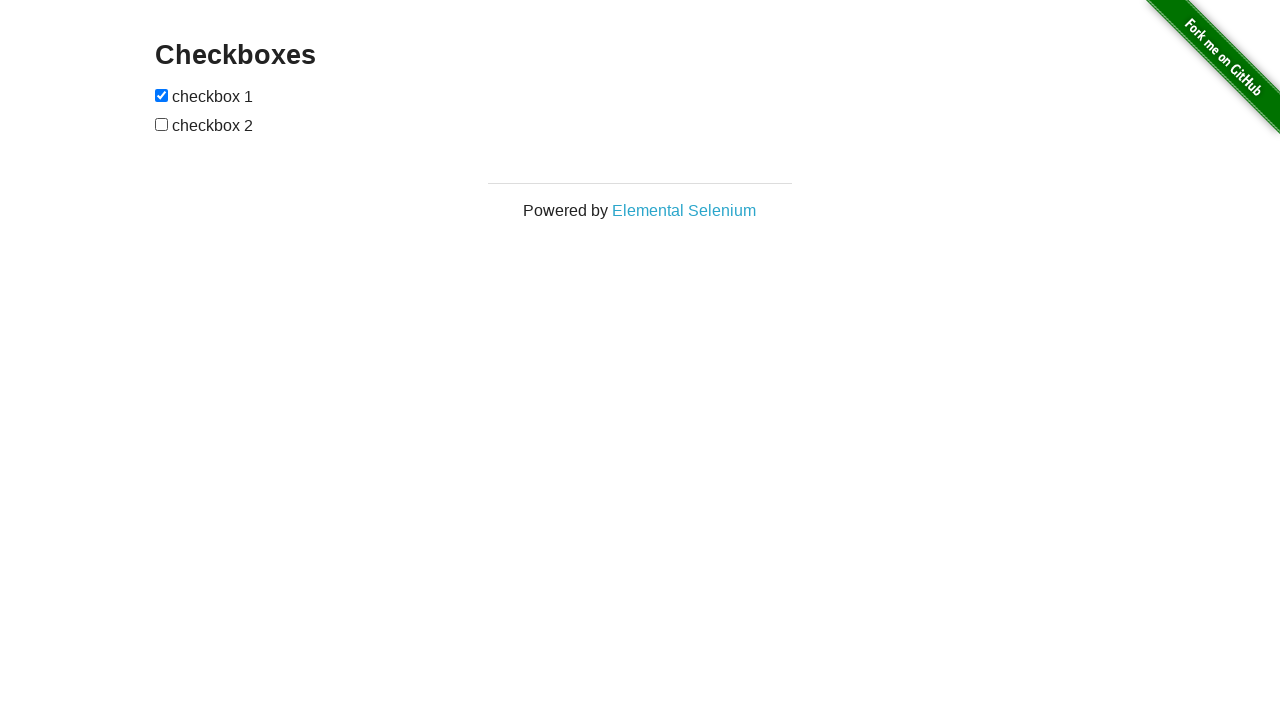